Tests filling a textarea field on a practice form using CSS selector by class name

Starting URL: https://demoqa.com/automation-practice-form

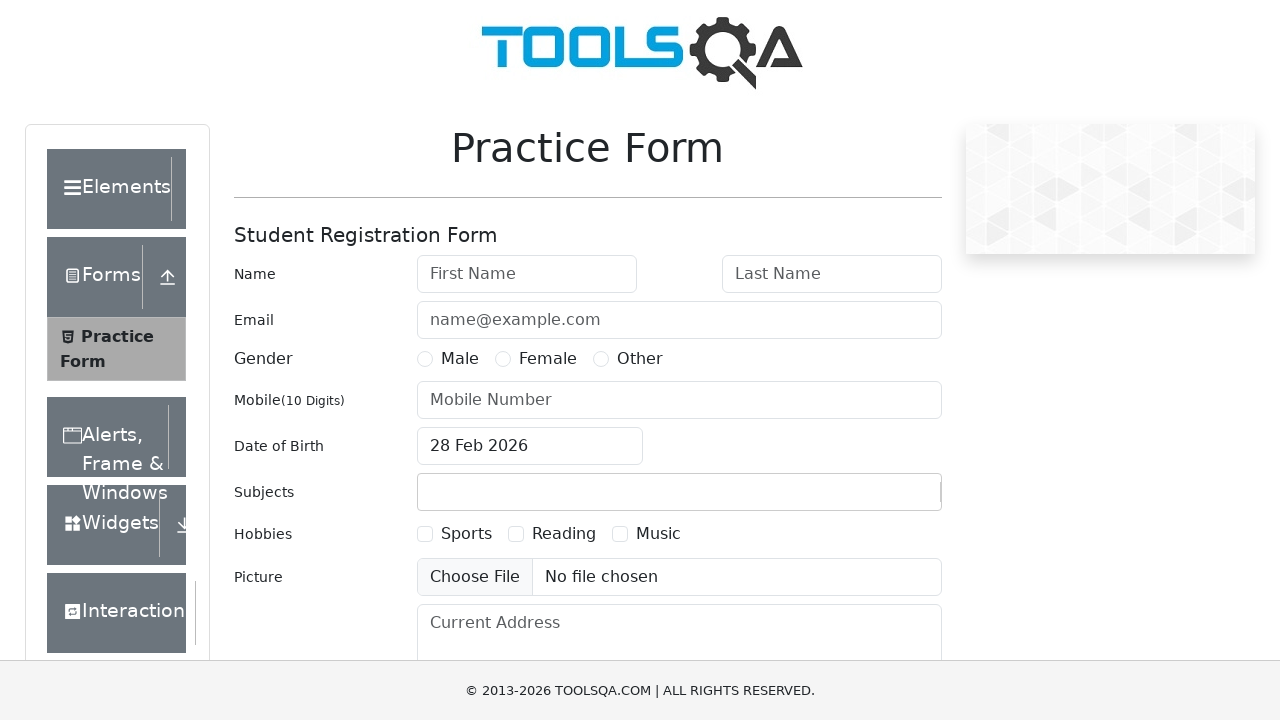

Filled textarea field with address using CSS selector by class name on textarea.form-control
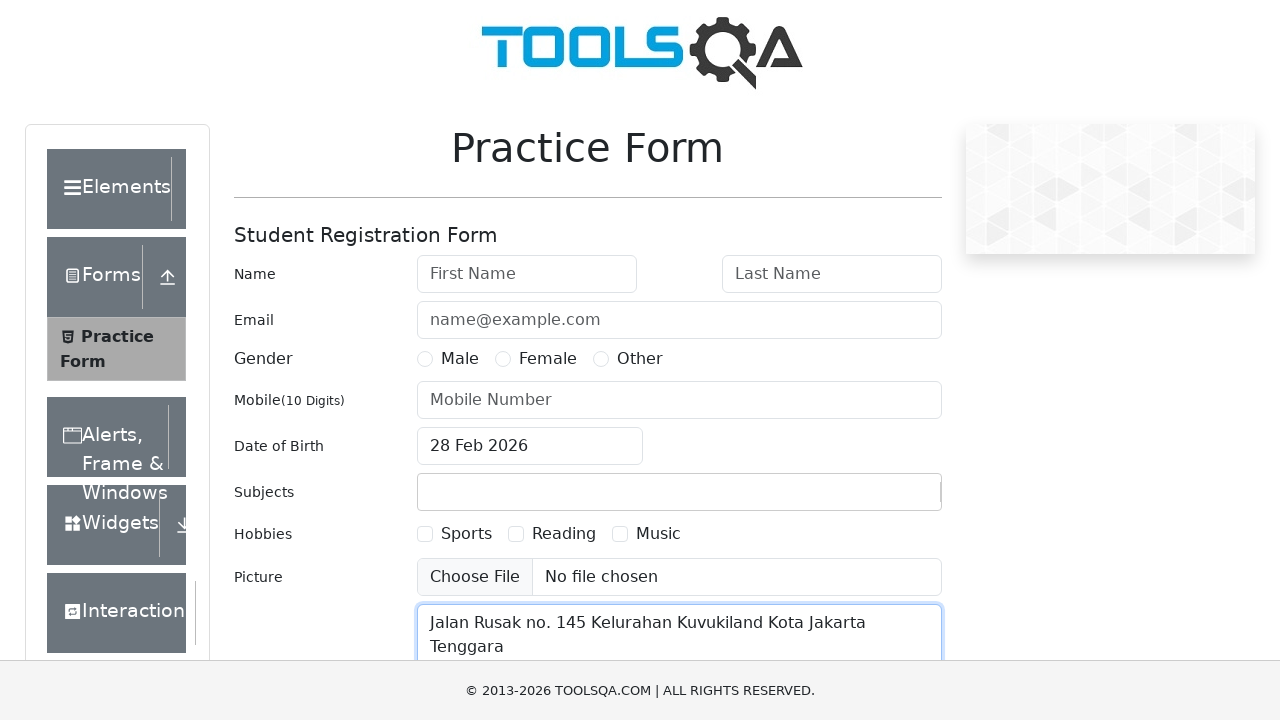

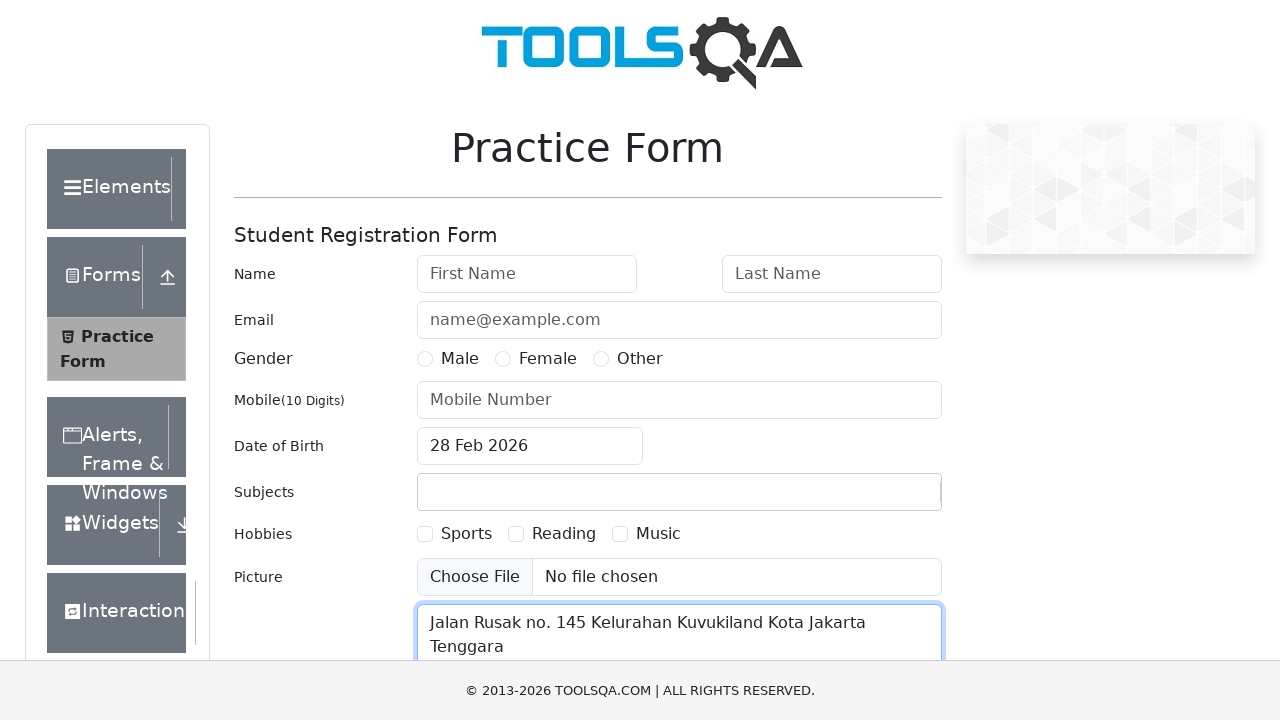